Tests navigation on QA practice site by clicking on the "Single UI Elements" text link

Starting URL: https://www.qa-practice.com/

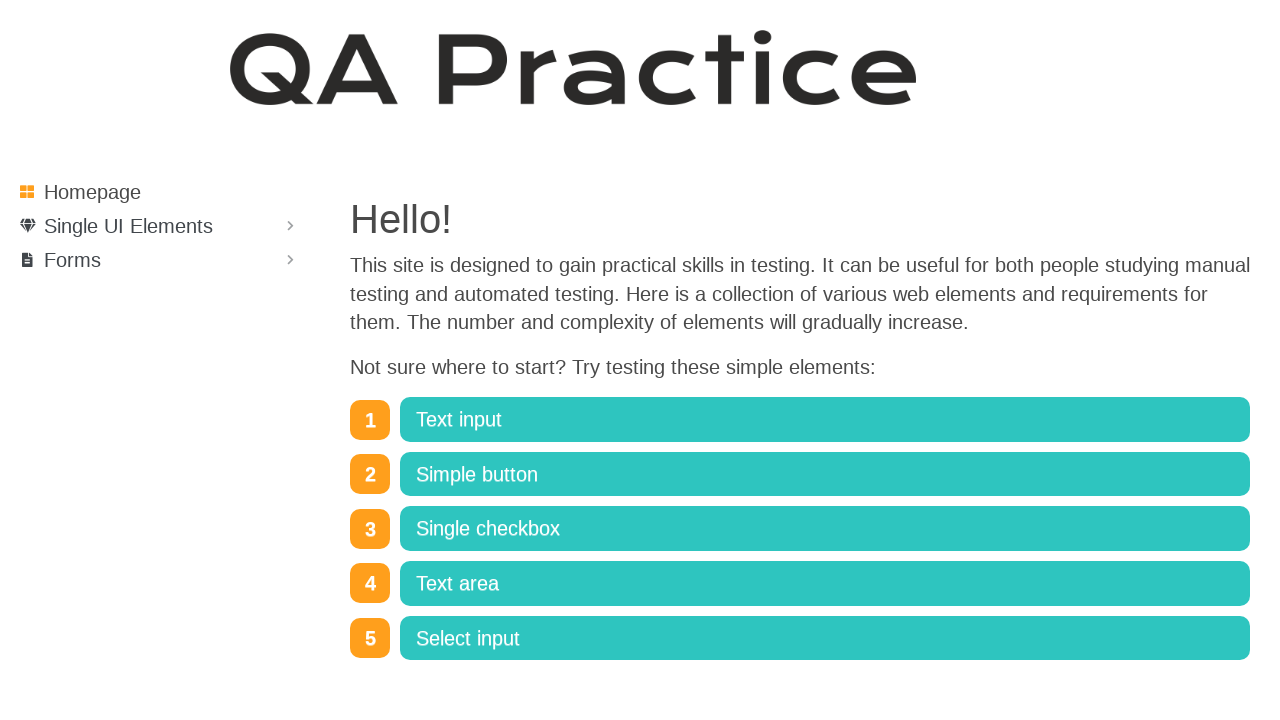

Waited for page to load - network idle
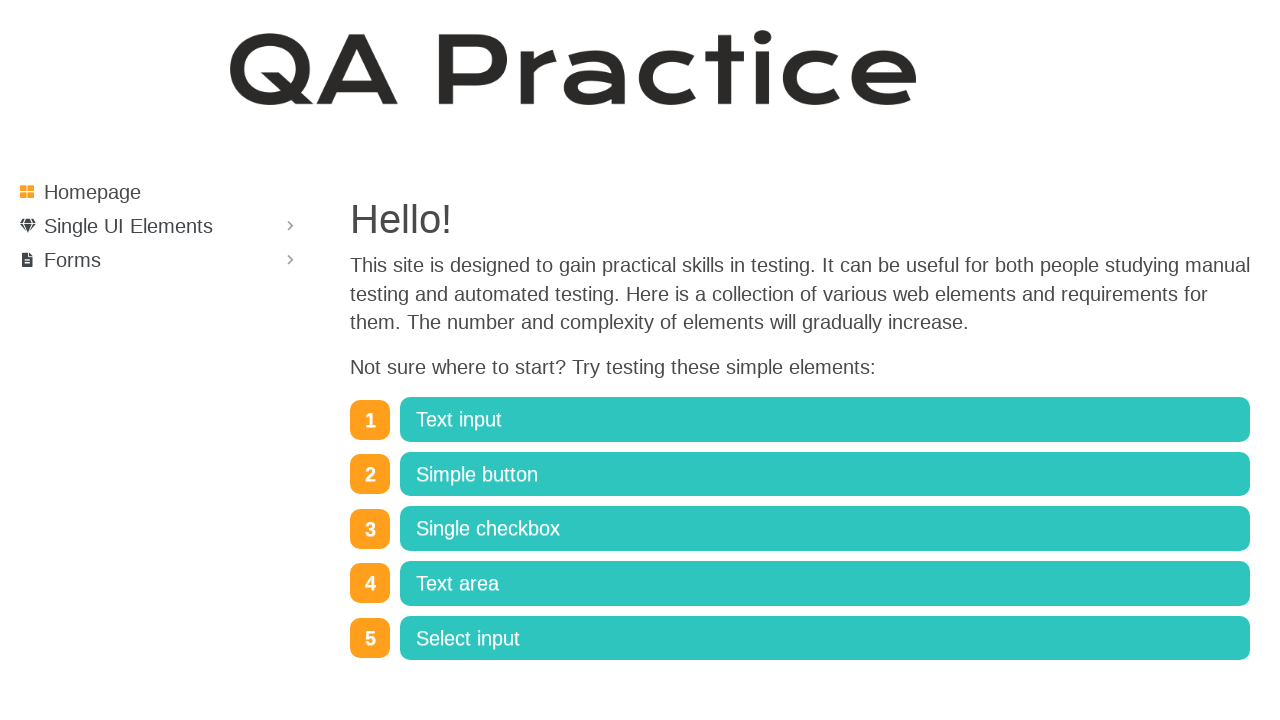

Clicked on 'Single UI Elements' text link at (128, 226) on internal:text="Single UI Elements"i
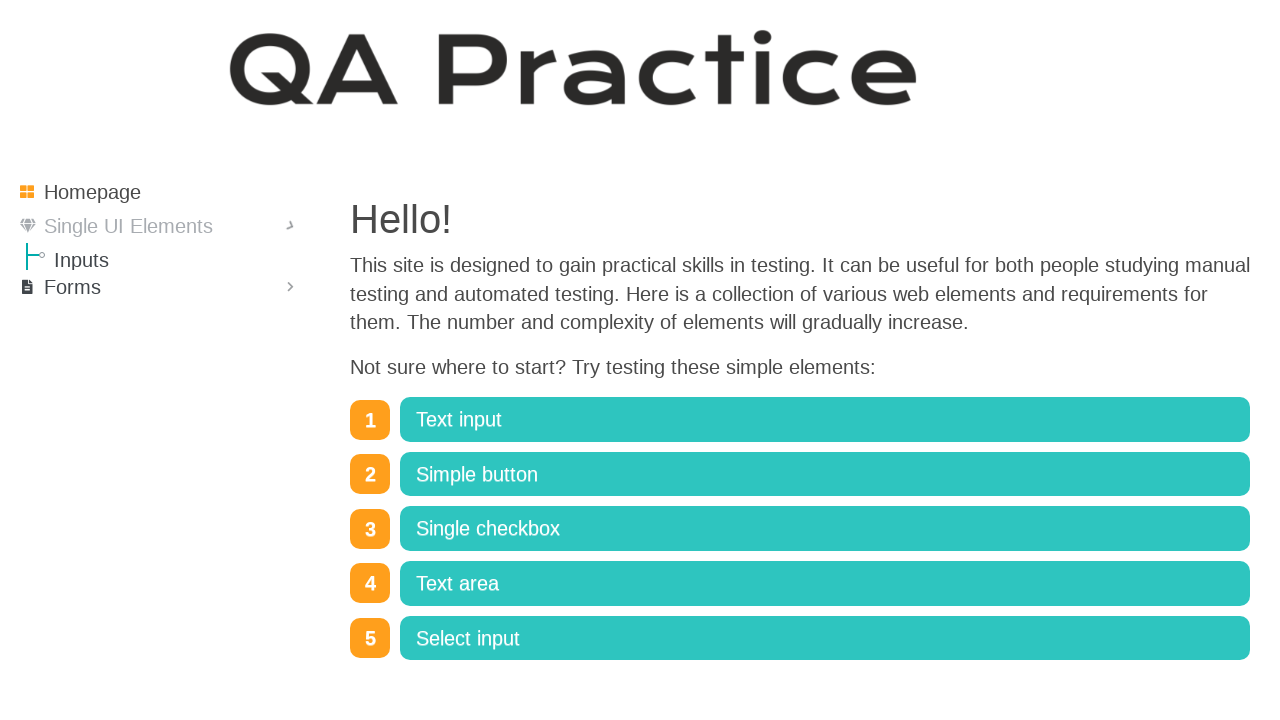

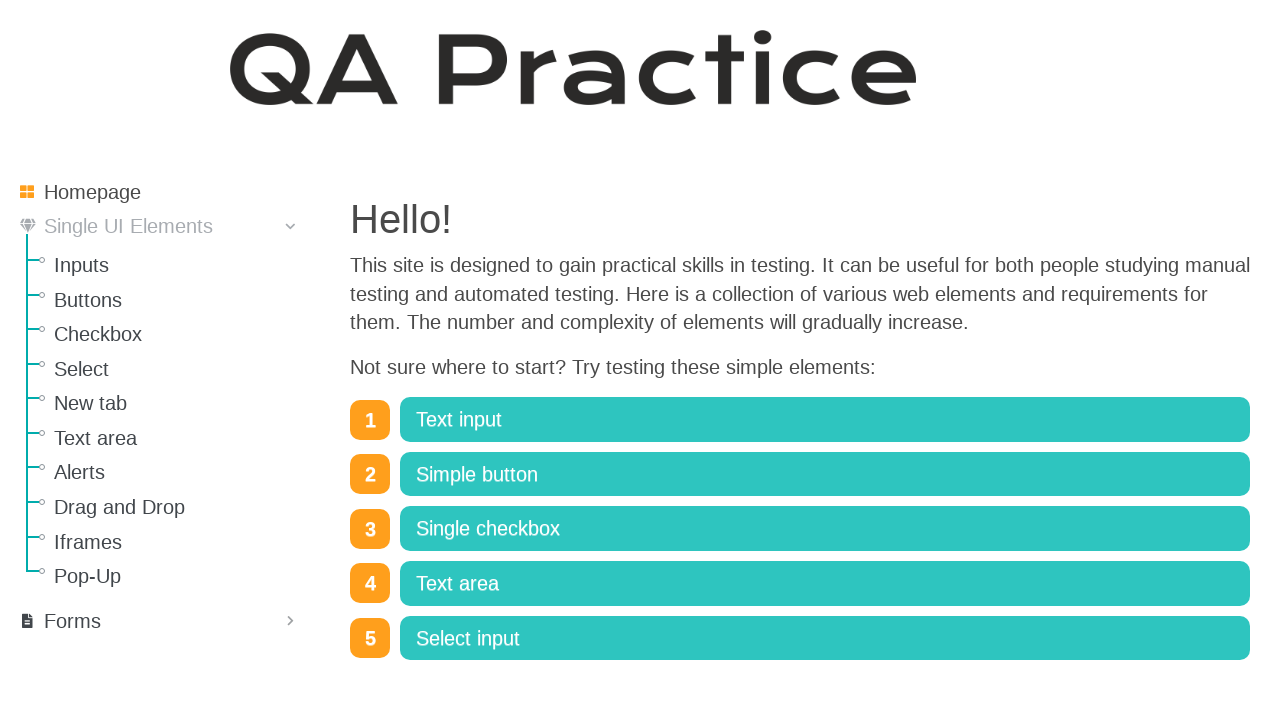